Tests clicking a button with a specific CSS class on the UI Testing Playground class attribute challenge page

Starting URL: http://uitestingplayground.com/classattr

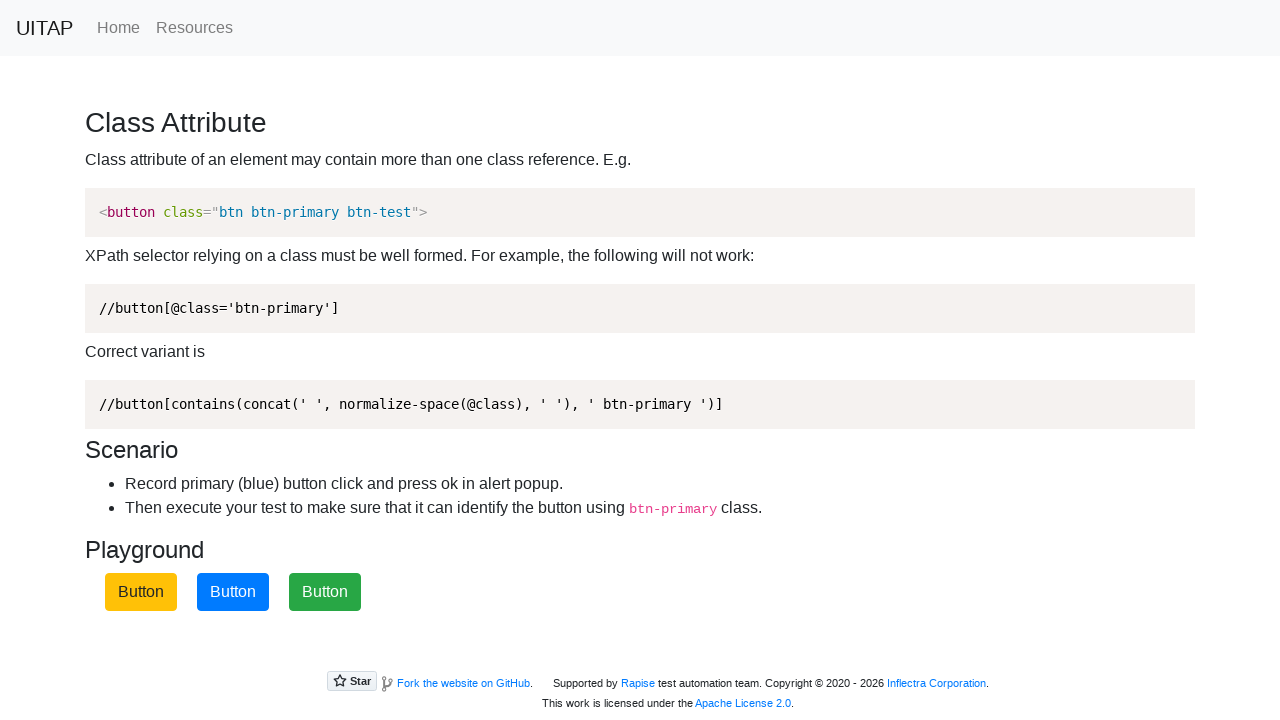

Clicked the primary button with class btn-primary on the class attribute challenge page at (233, 592) on .btn-primary
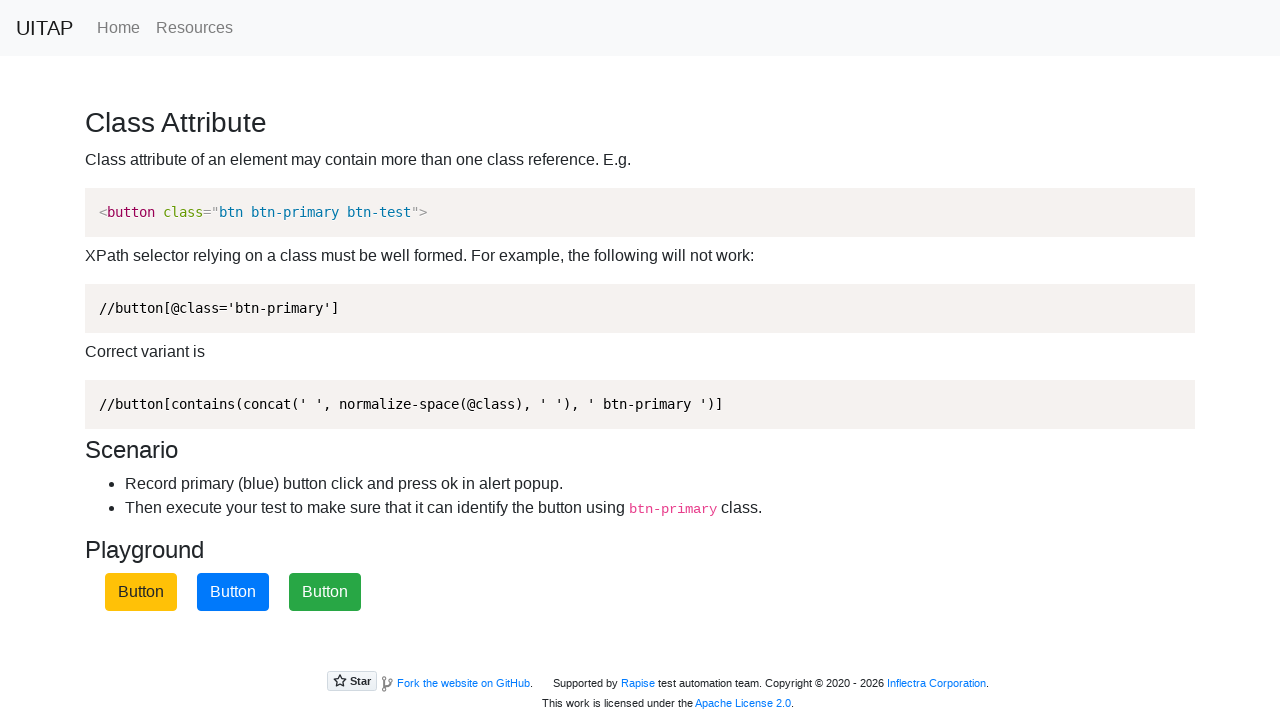

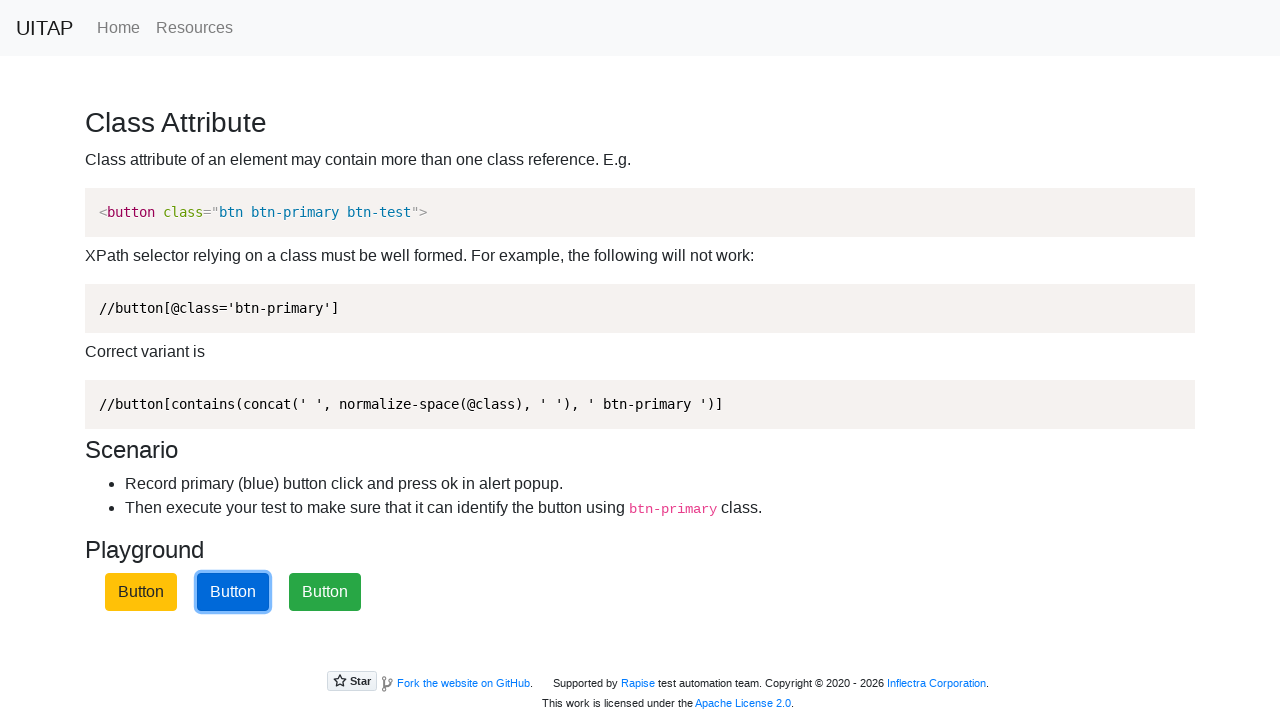